Tests right-click (context menu) functionality on a button and verifies the success message appears

Starting URL: https://demoqa.com/buttons

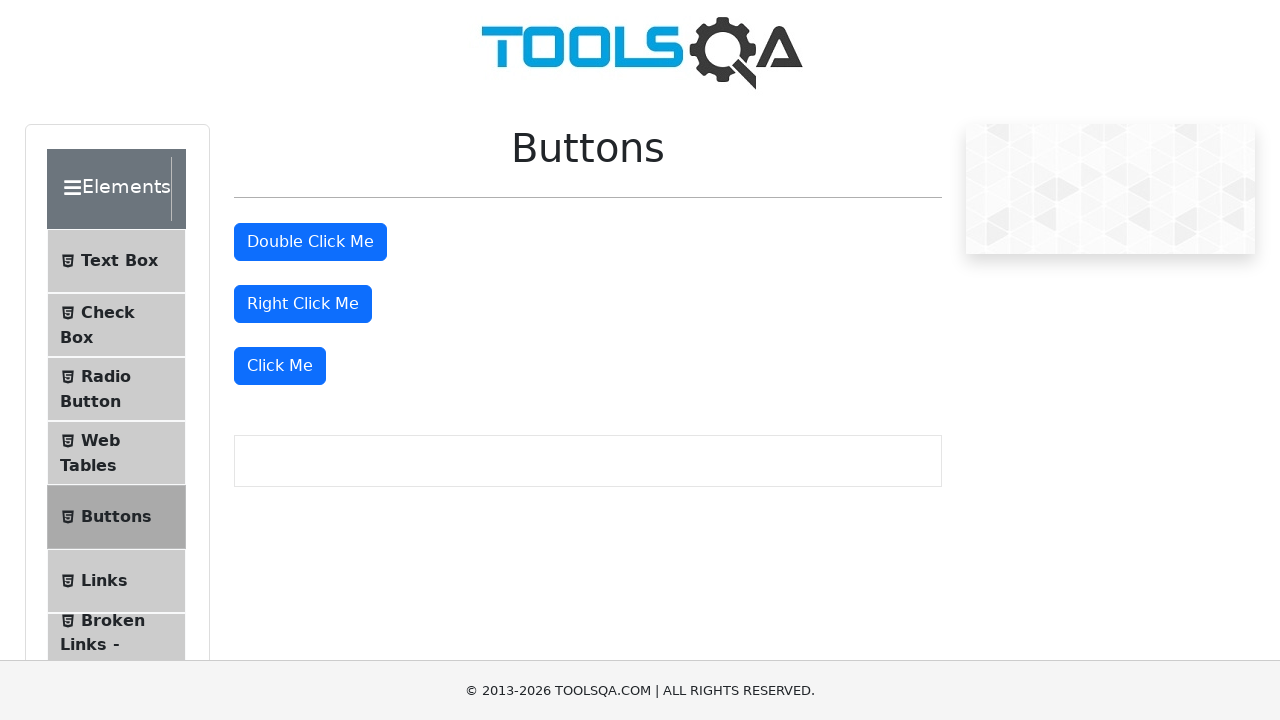

Right-clicked on the right click button at (303, 304) on #rightClickBtn
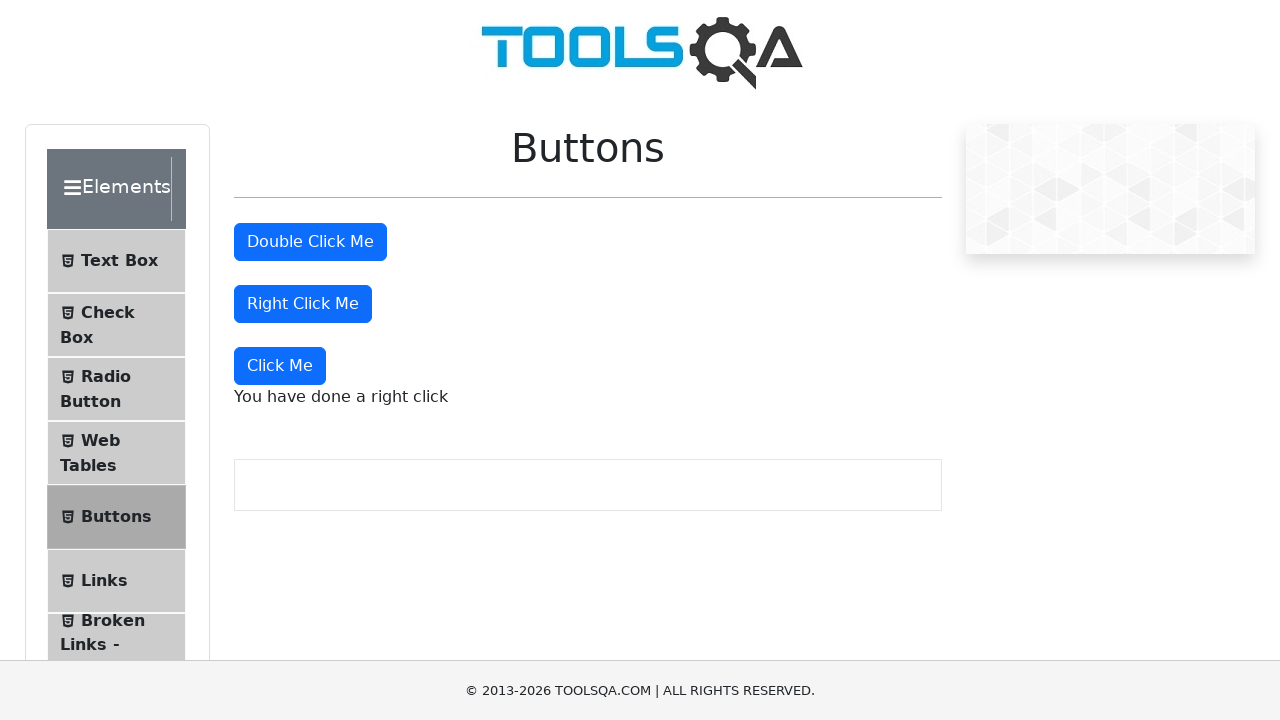

Right-click success message appeared
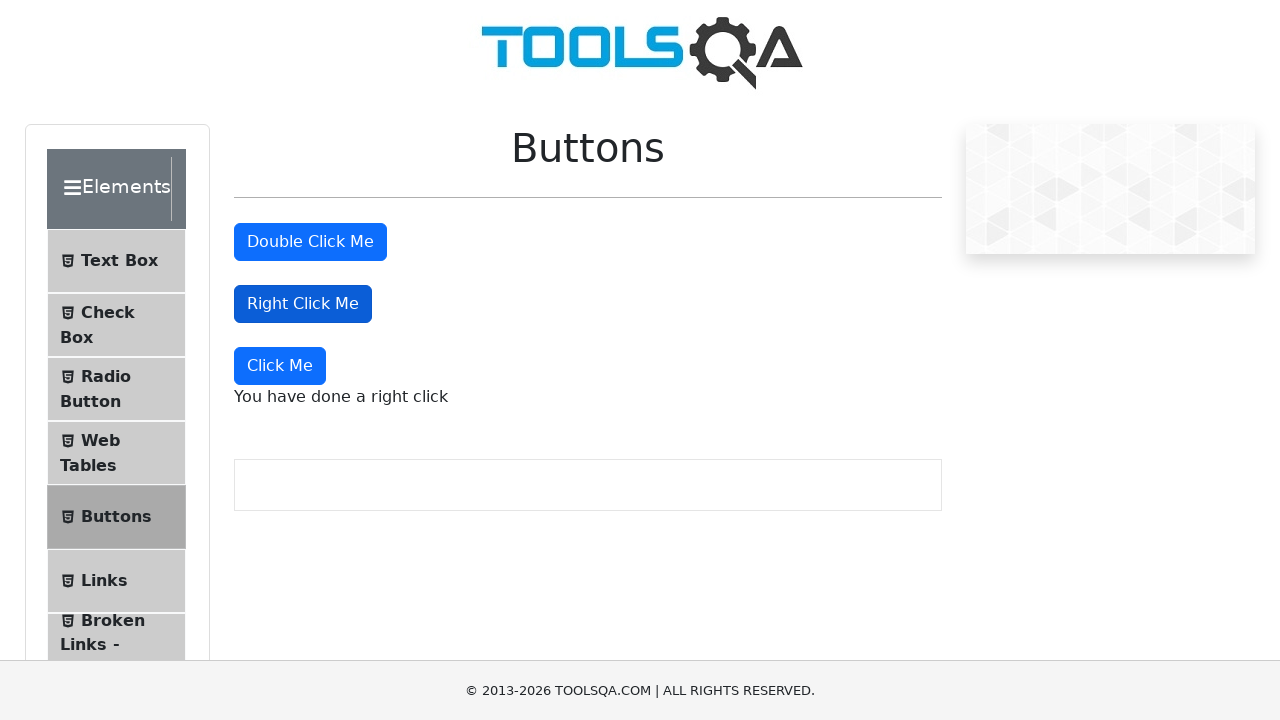

Verified success message text: 'You have done a right click'
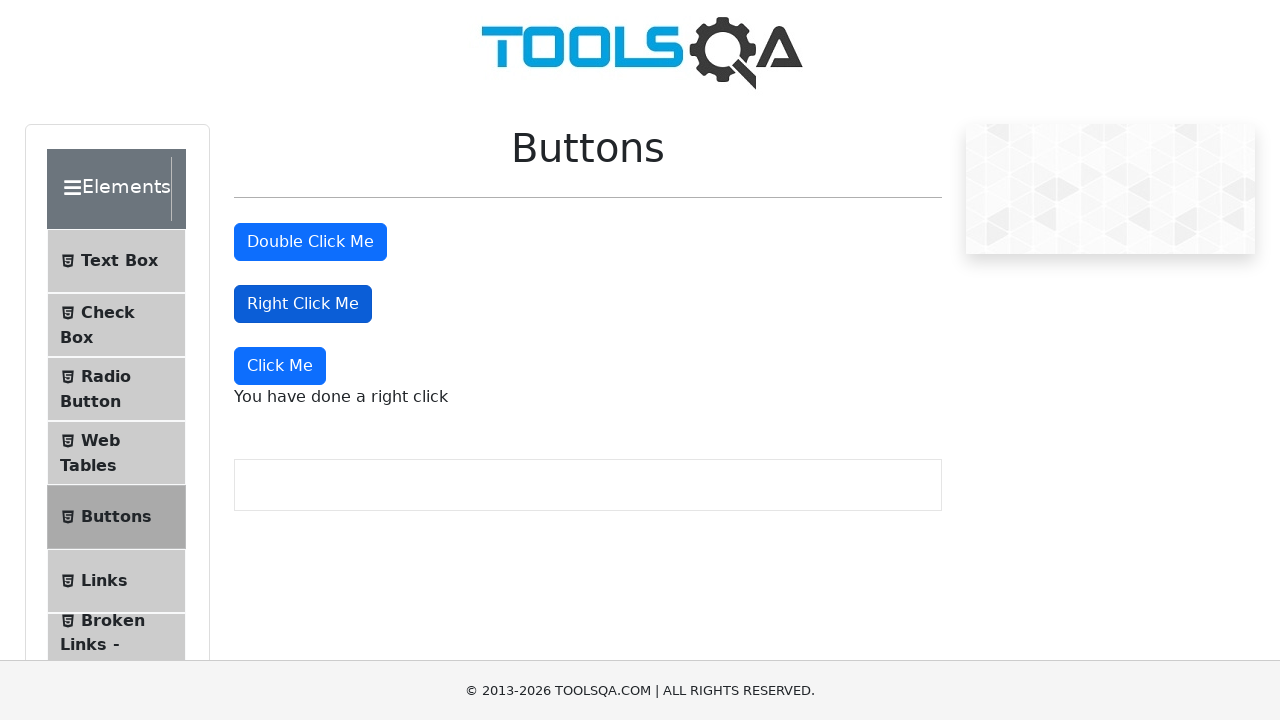

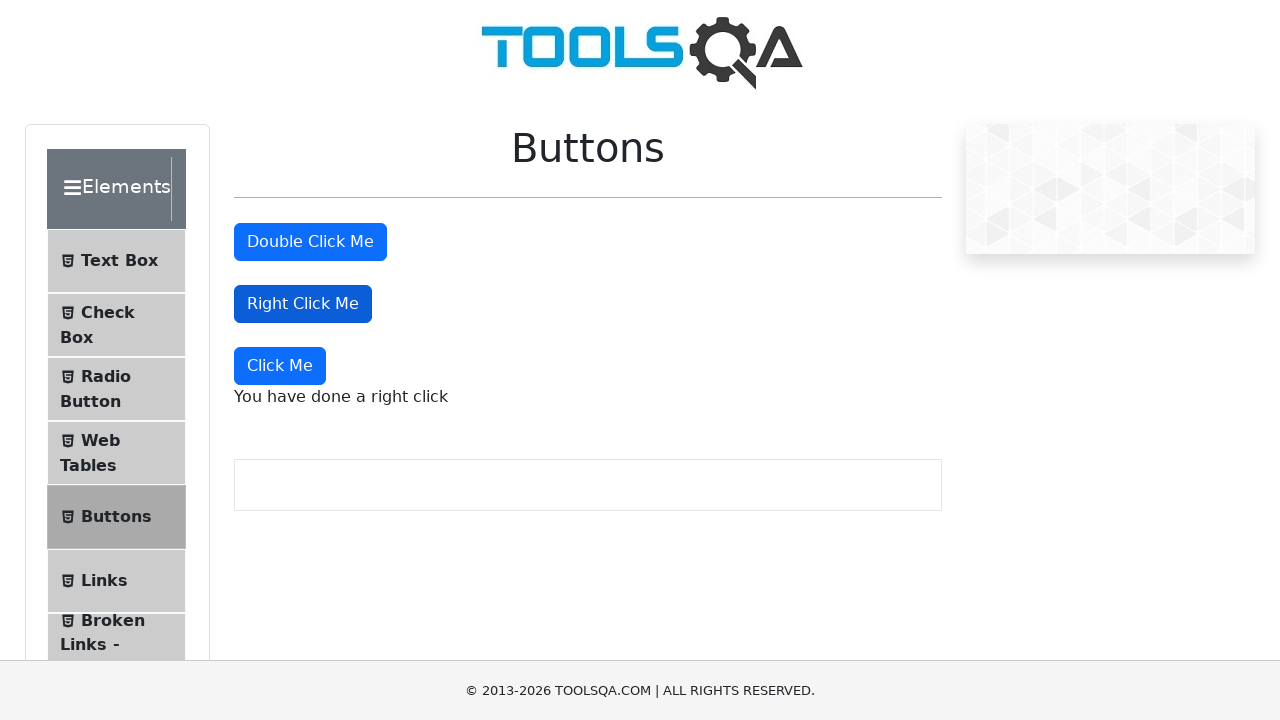